Tests file upload functionality by selecting a file via the file input element and submitting the upload form, then verifying the upload was successful.

Starting URL: https://the-internet.herokuapp.com/upload

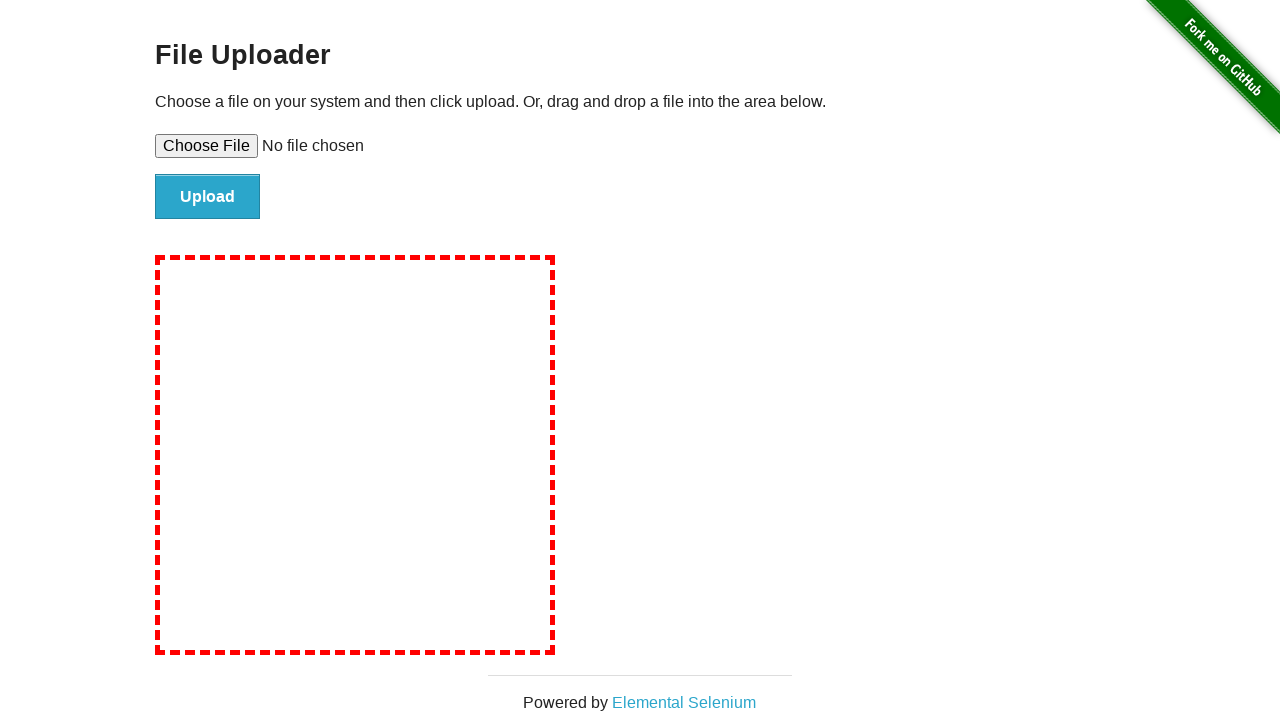

Created temporary test file for upload
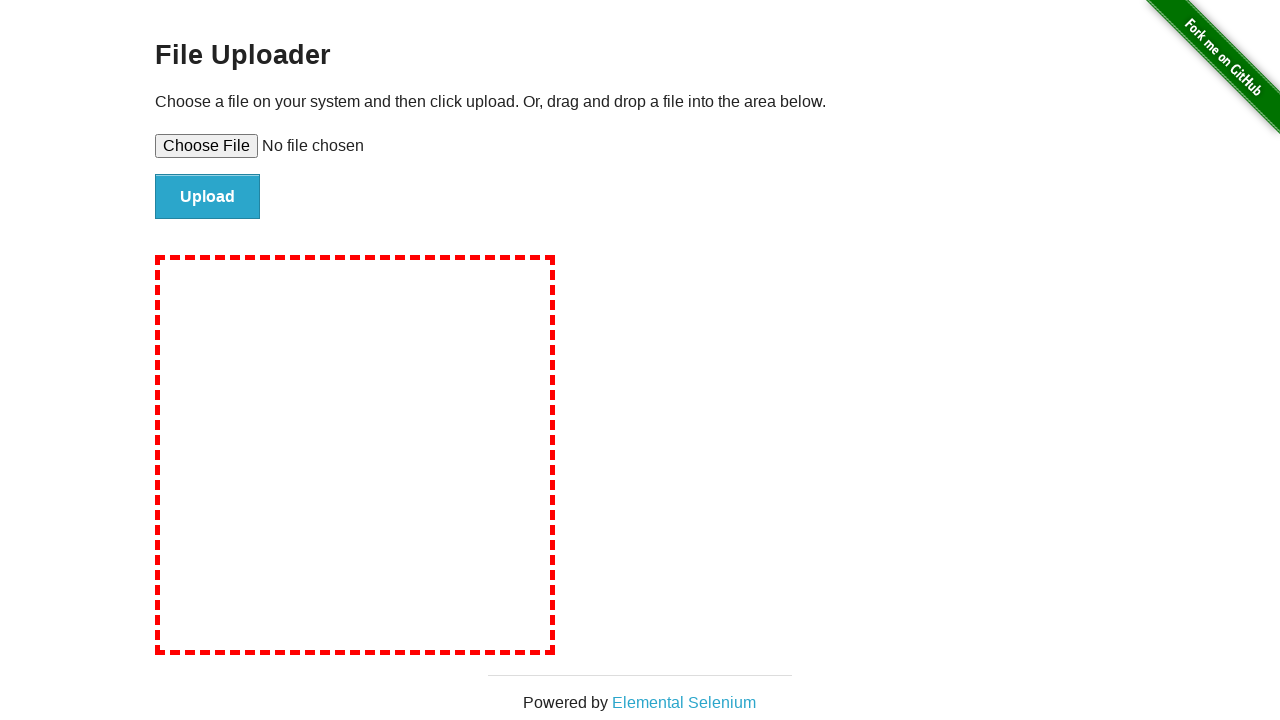

Selected file for upload via file input element
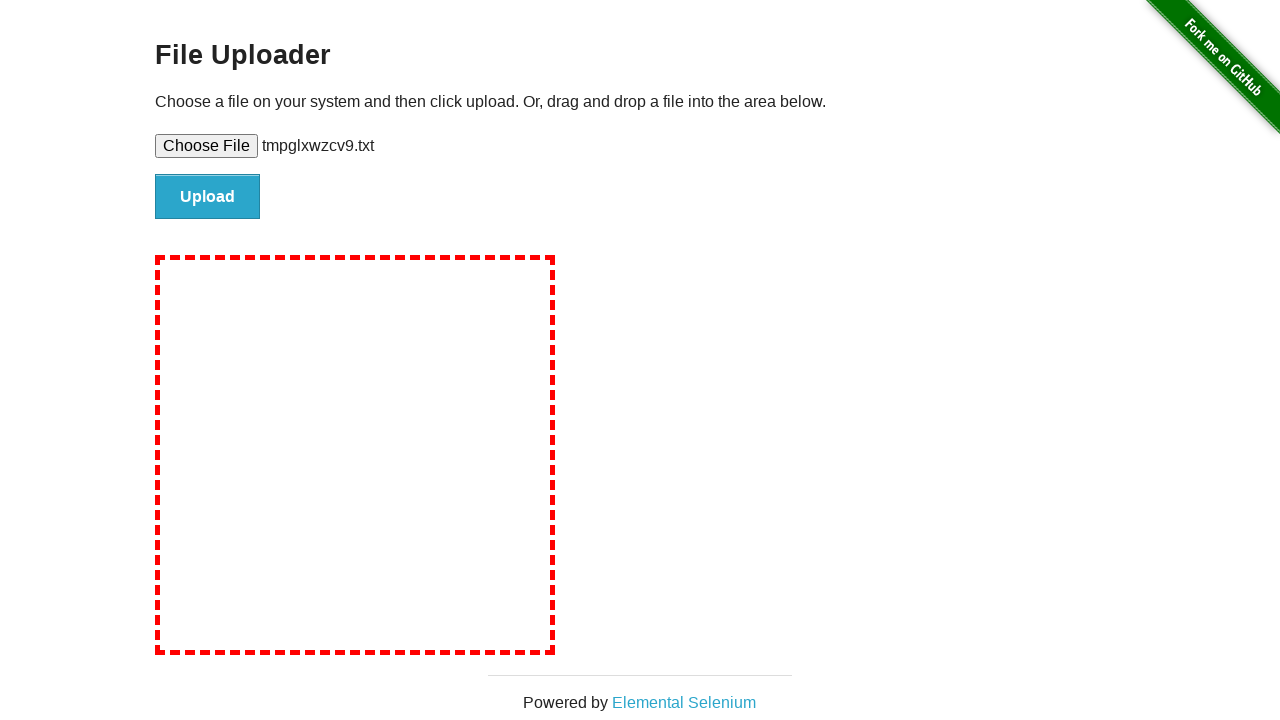

Clicked submit button to upload file at (208, 197) on #file-submit
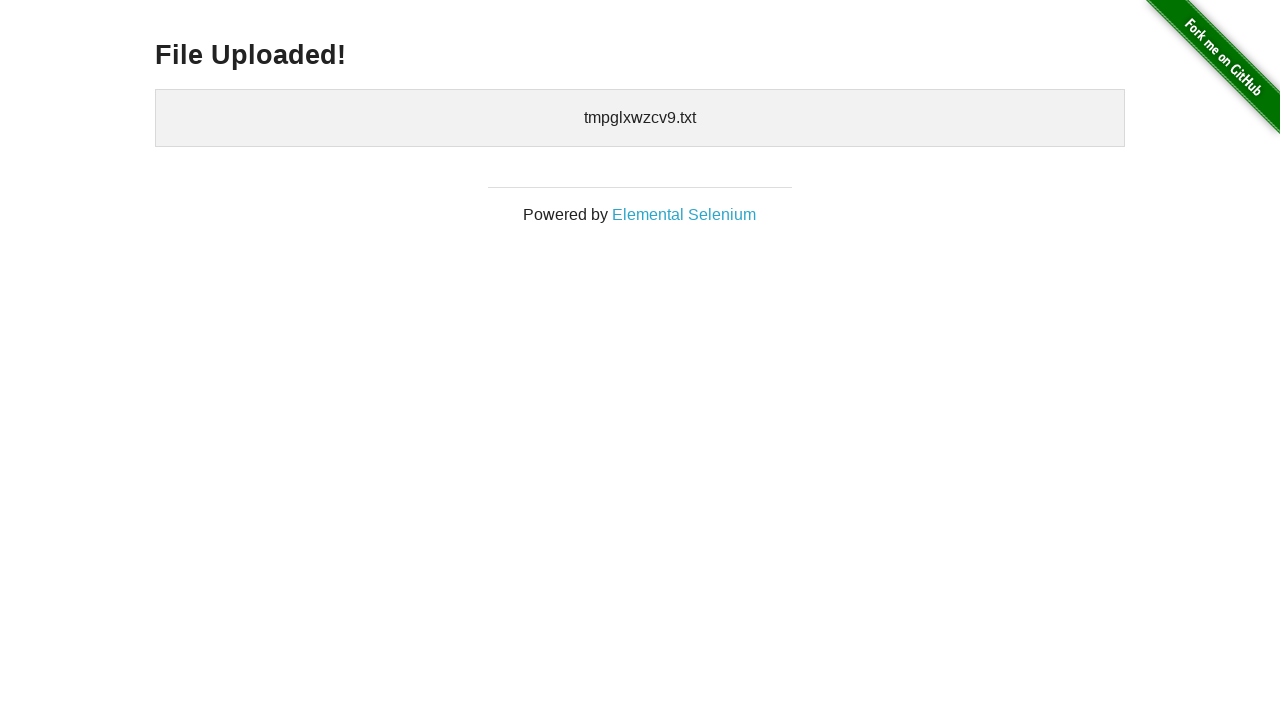

Upload confirmation message appeared - file upload successful
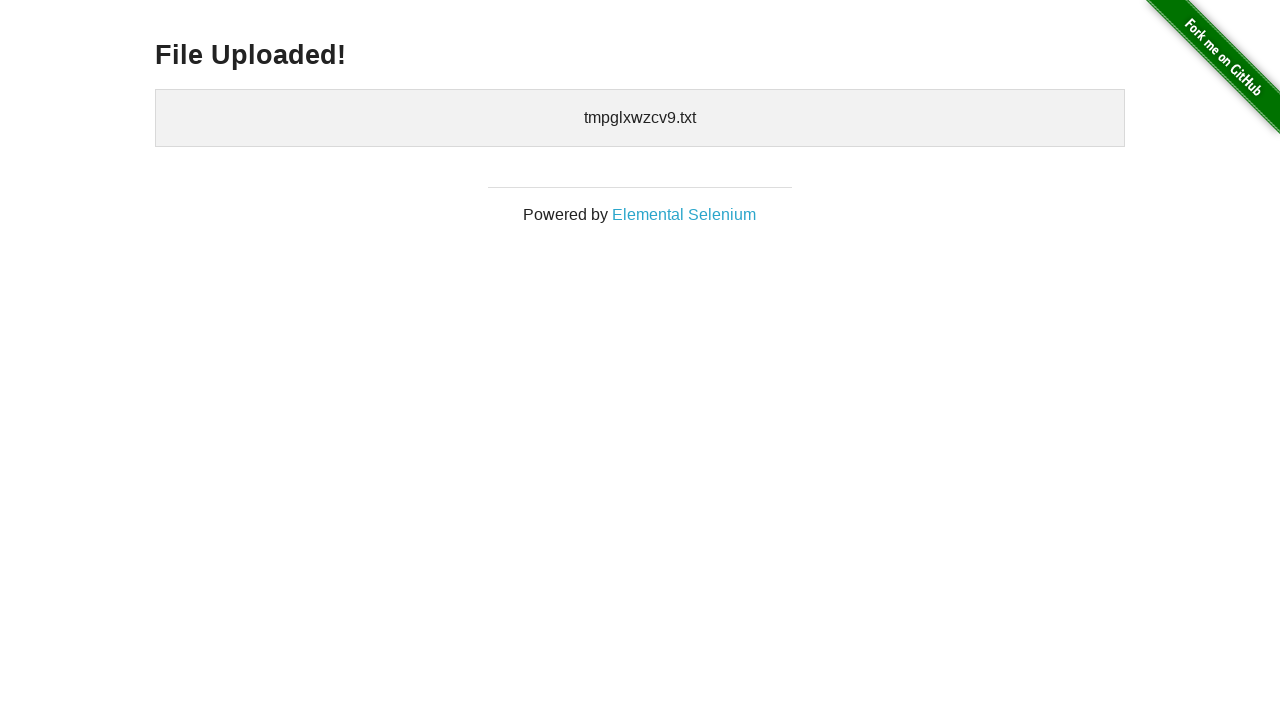

Cleaned up temporary test file
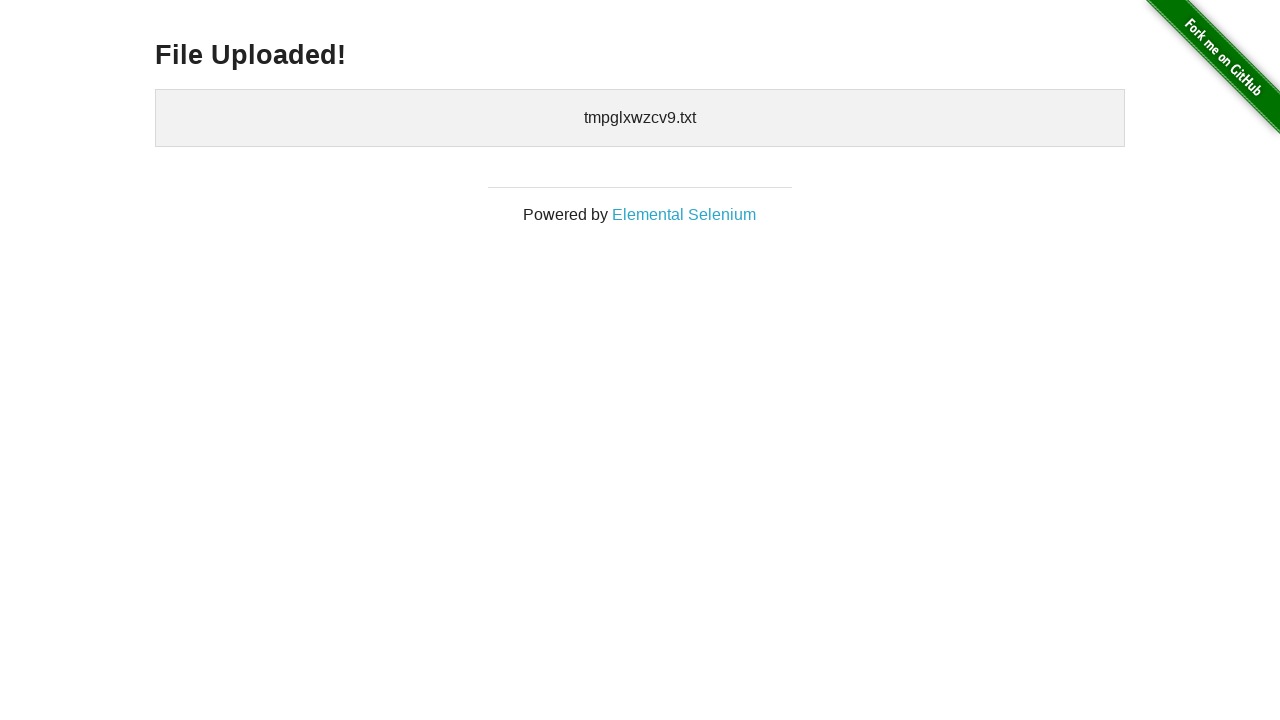

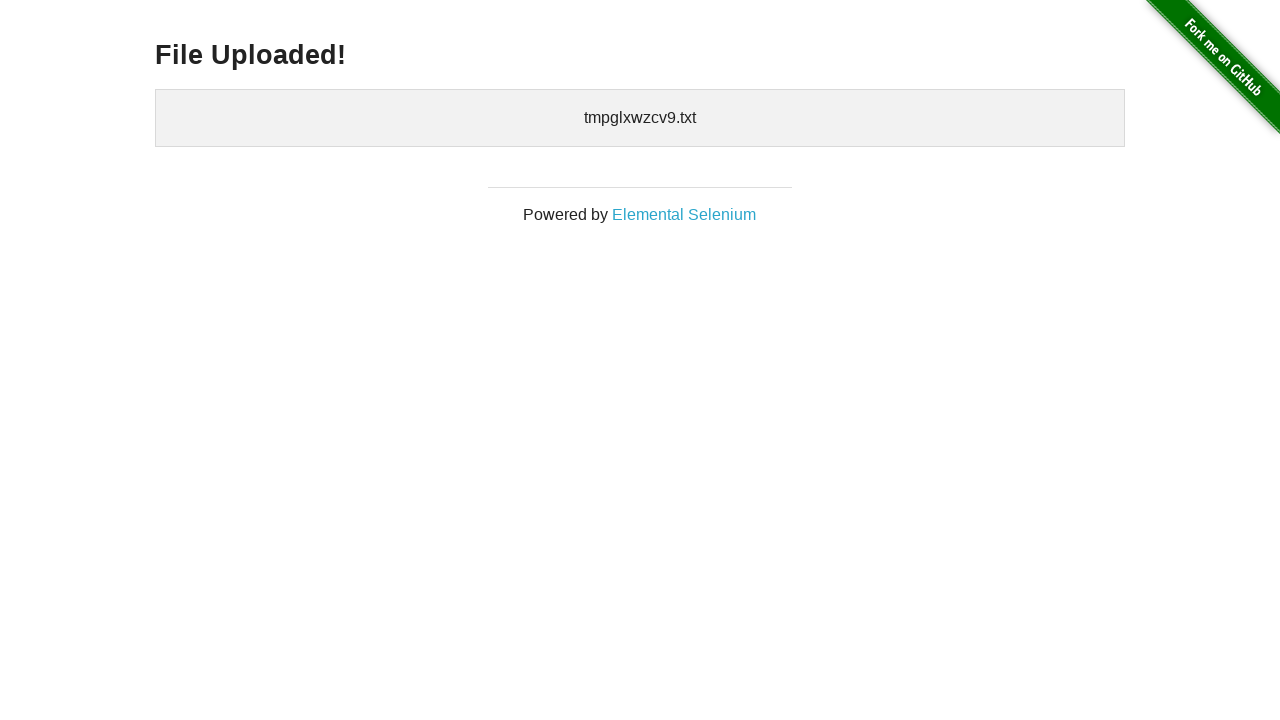